Tests adding and deleting stars on a page by clicking add button 10 times, then delete button 2 times, and verifying the remaining star count is 8

Starting URL: https://claruswaysda.github.io/addDeleteStar.html

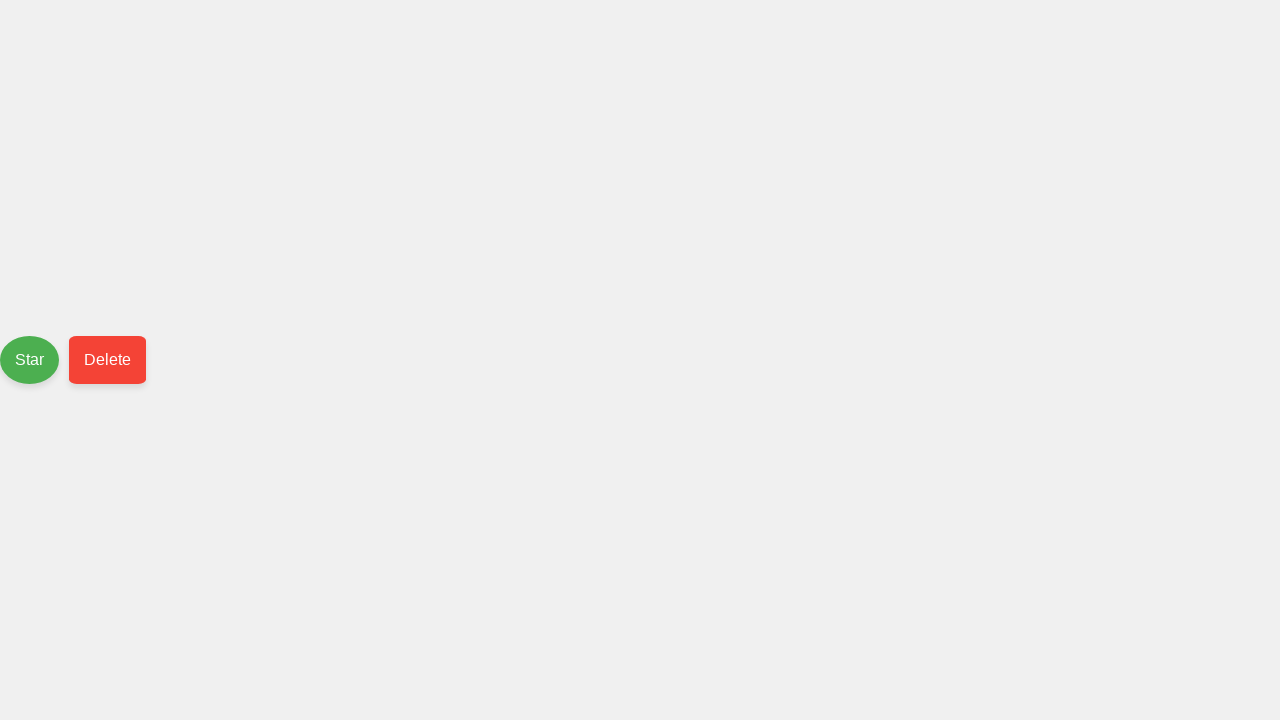

Clicked add button to add star 1 at (30, 360) on #push-button
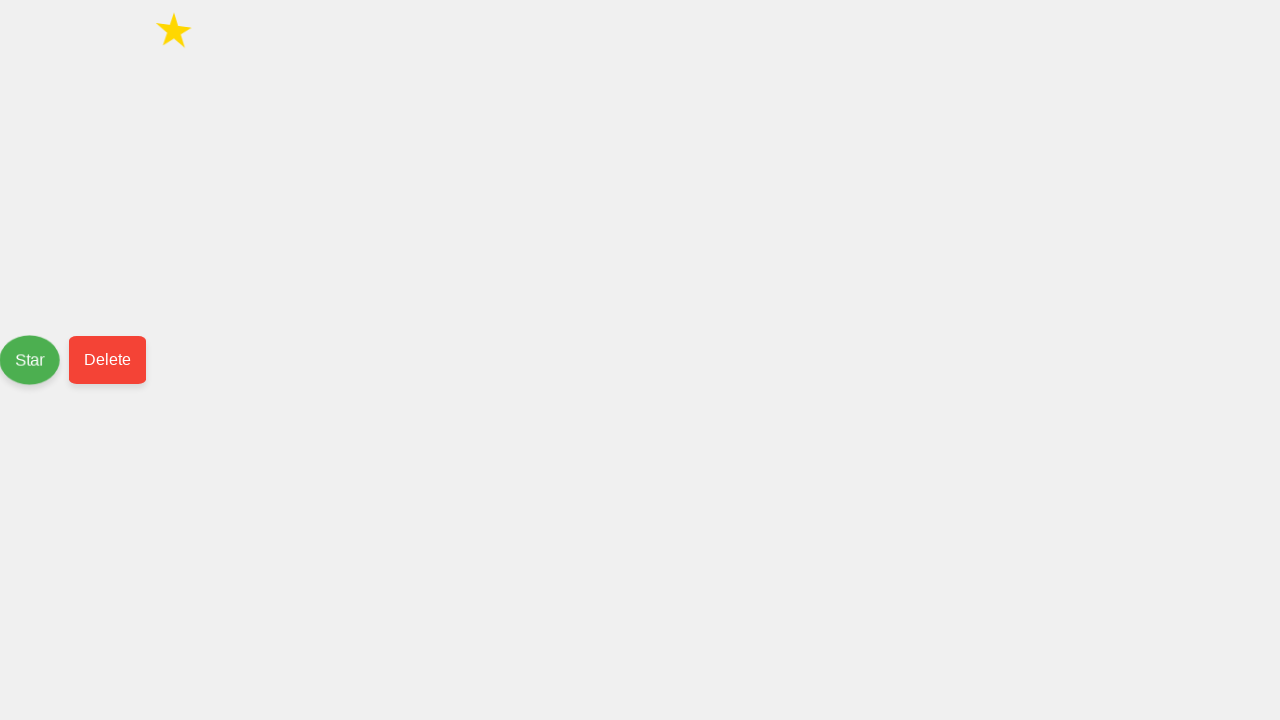

Clicked add button to add star 2 at (31, 360) on #push-button
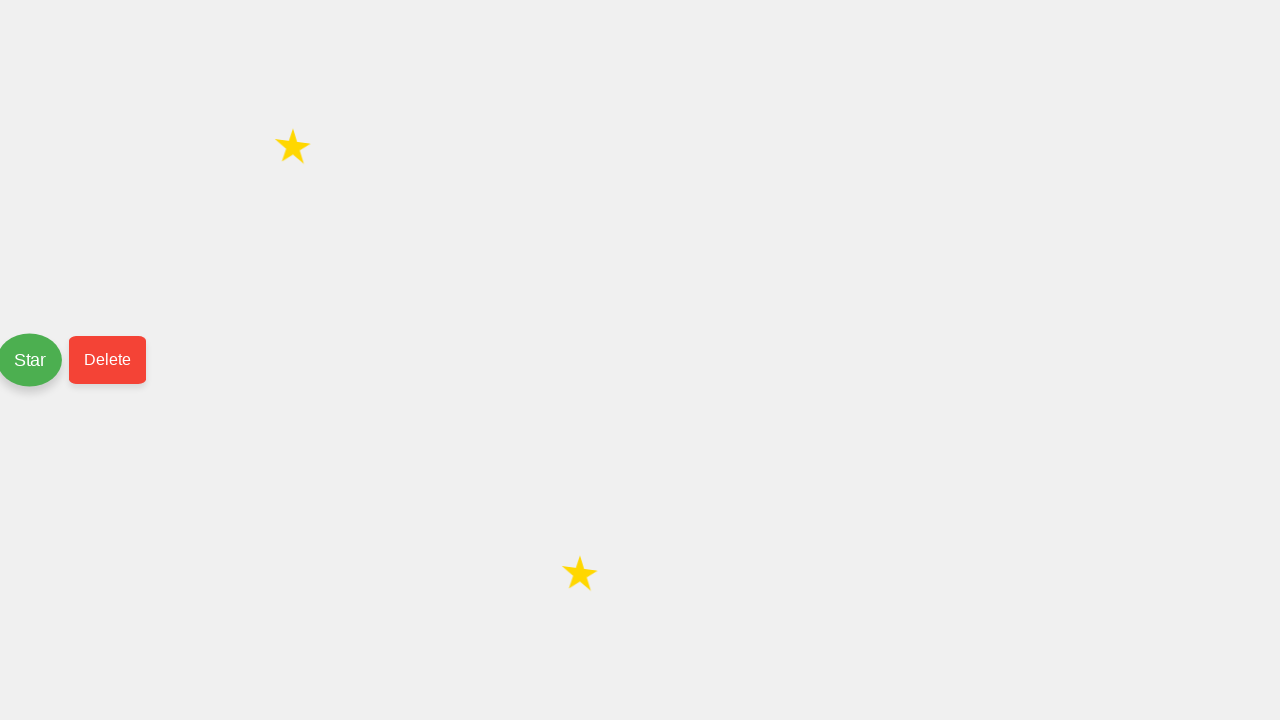

Clicked add button to add star 3 at (31, 360) on #push-button
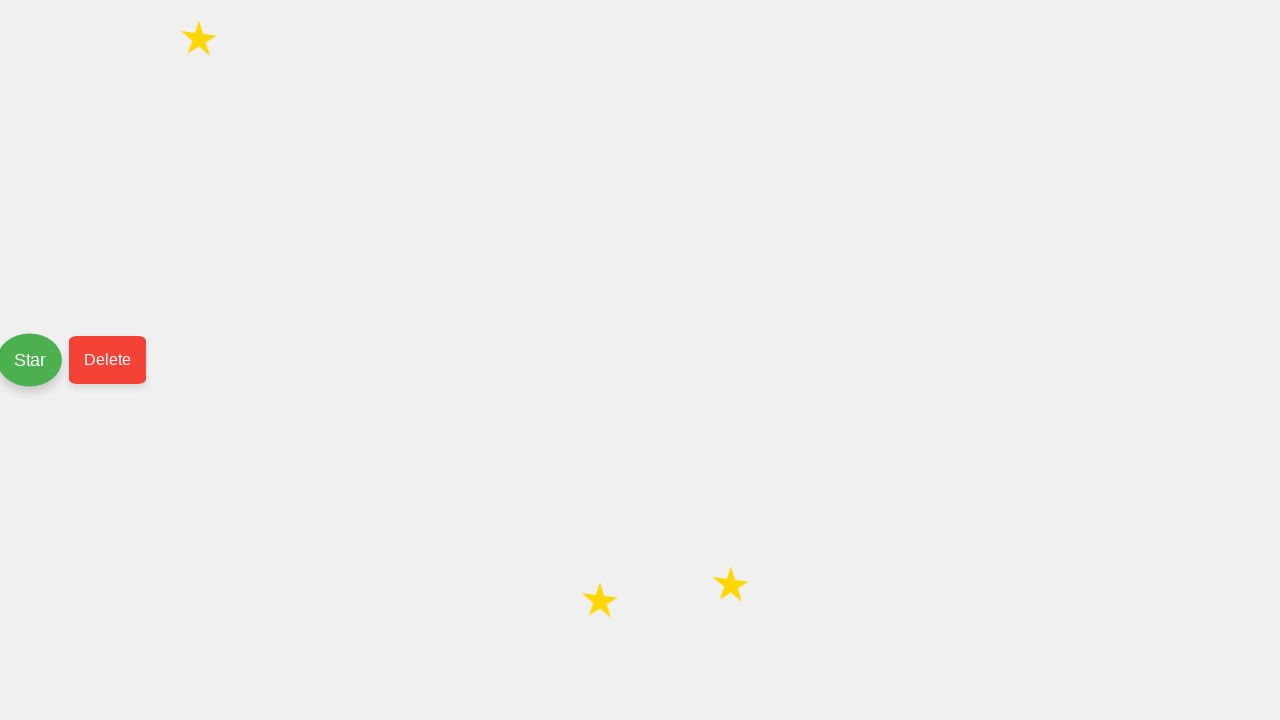

Clicked add button to add star 4 at (31, 360) on #push-button
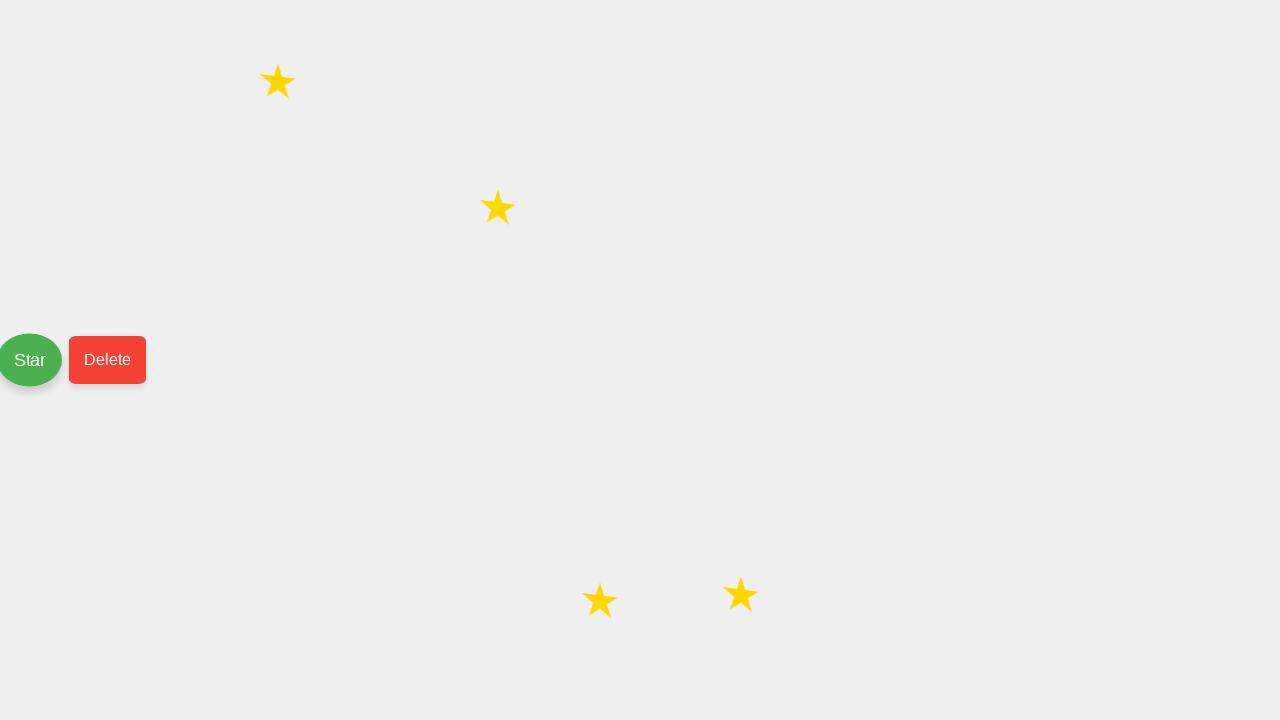

Clicked add button to add star 5 at (31, 360) on #push-button
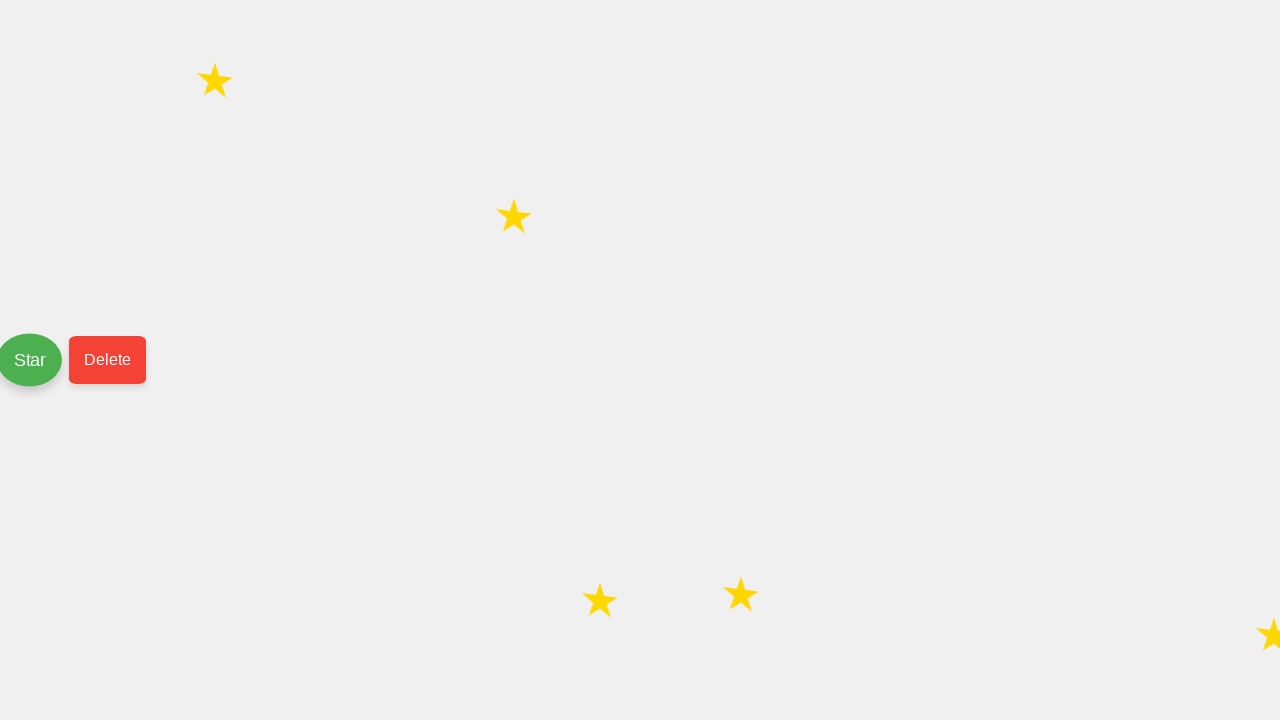

Clicked add button to add star 6 at (31, 360) on #push-button
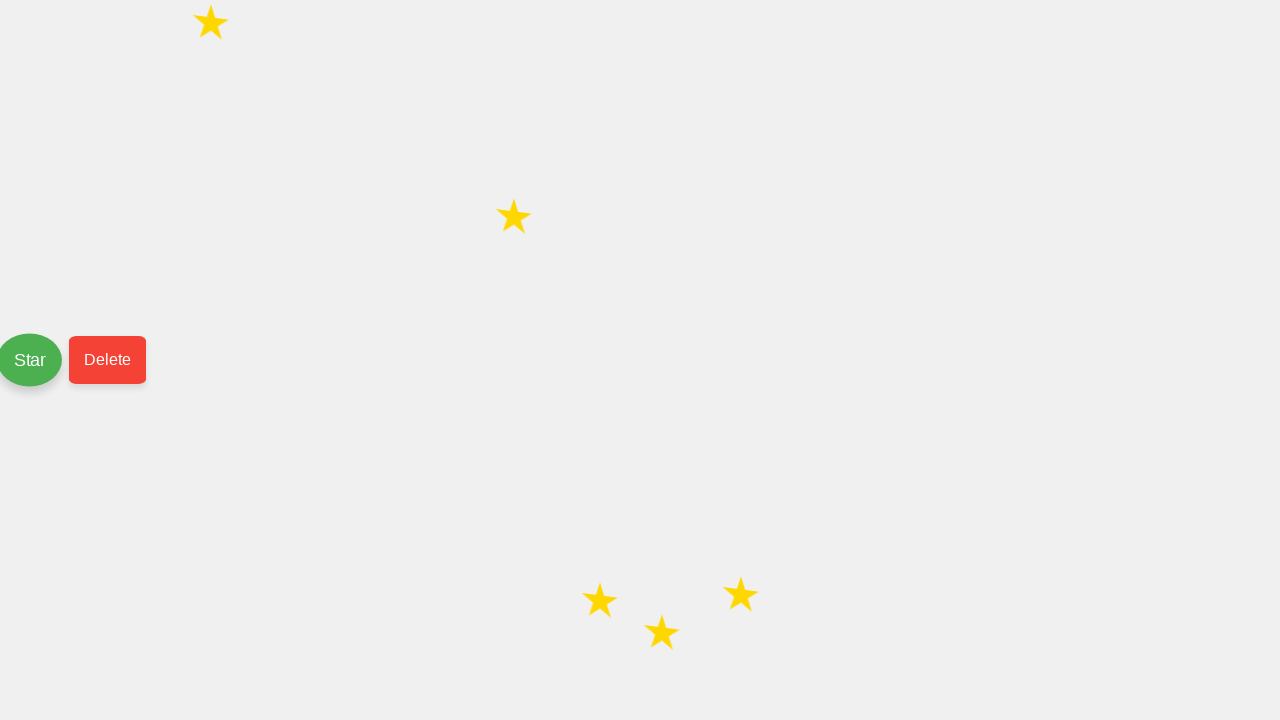

Clicked add button to add star 7 at (31, 360) on #push-button
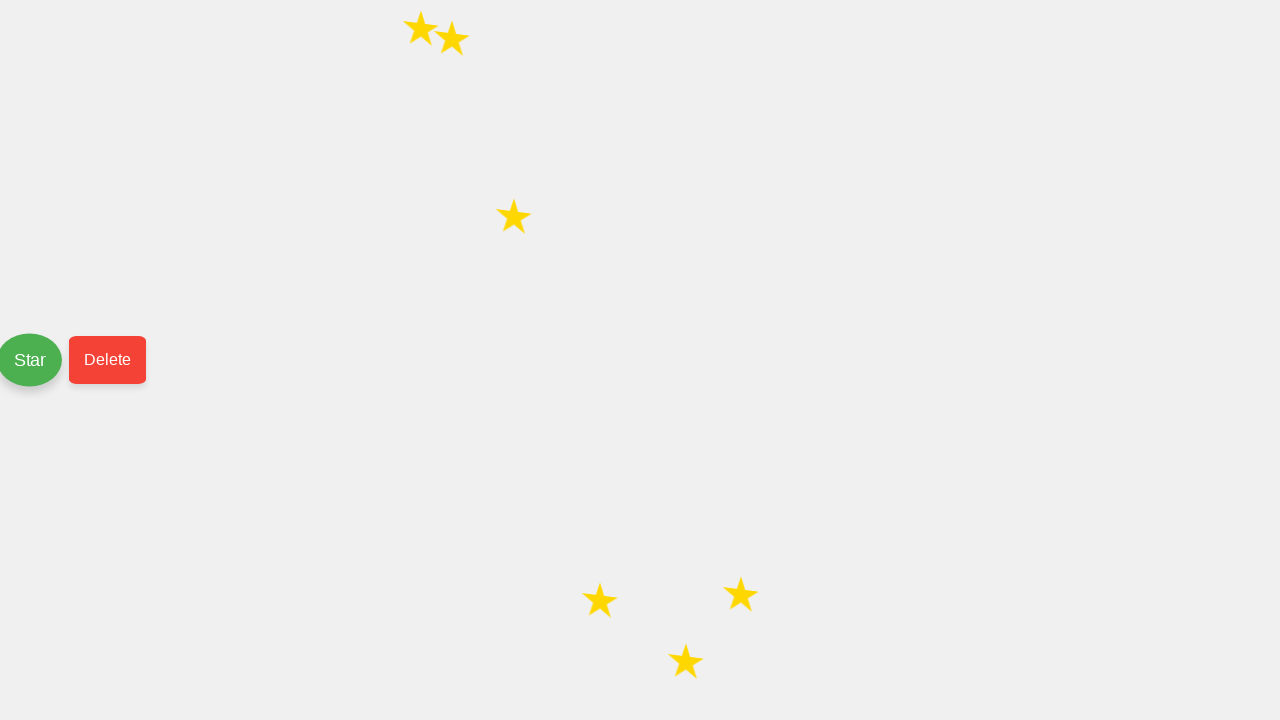

Clicked add button to add star 8 at (31, 360) on #push-button
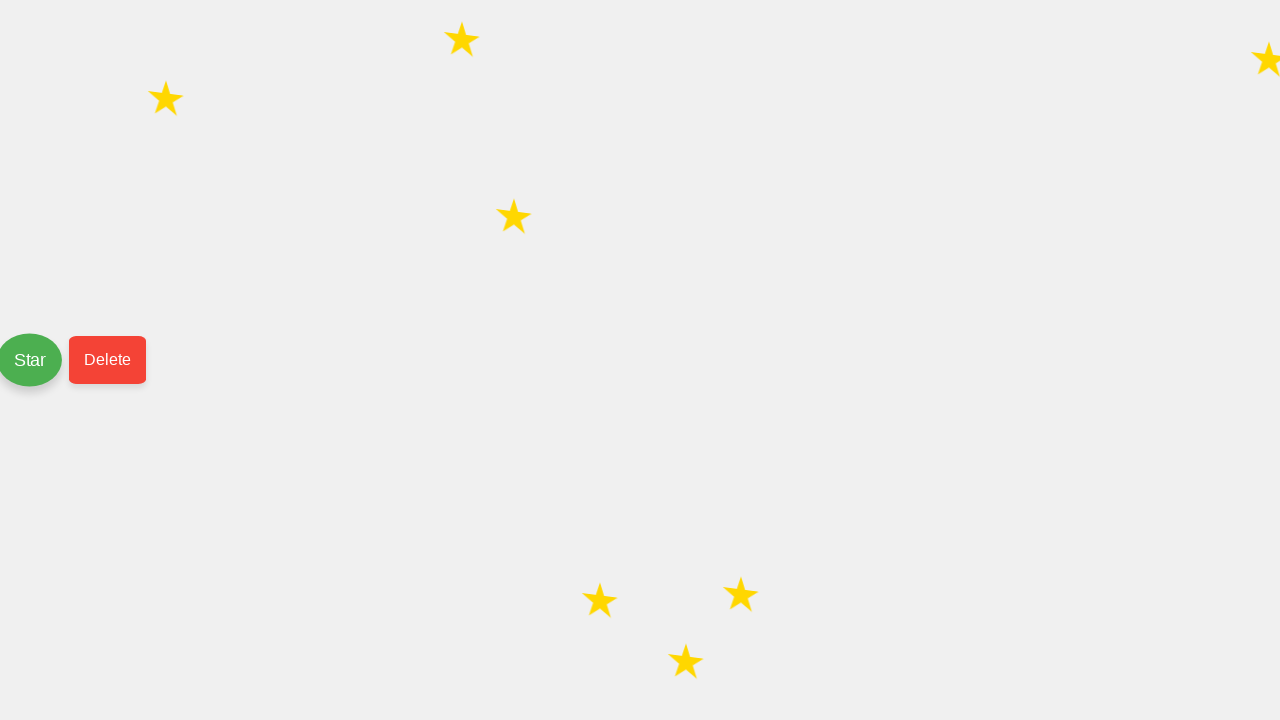

Clicked add button to add star 9 at (31, 360) on #push-button
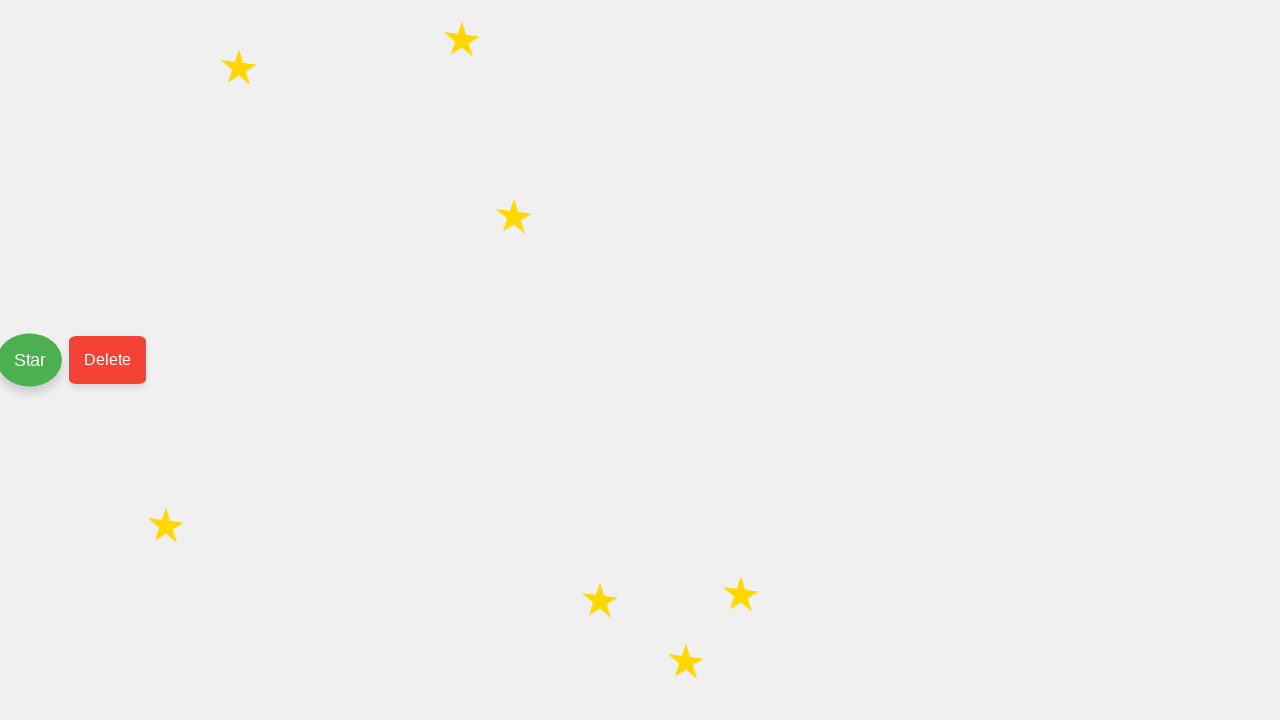

Clicked add button to add star 10 at (31, 360) on #push-button
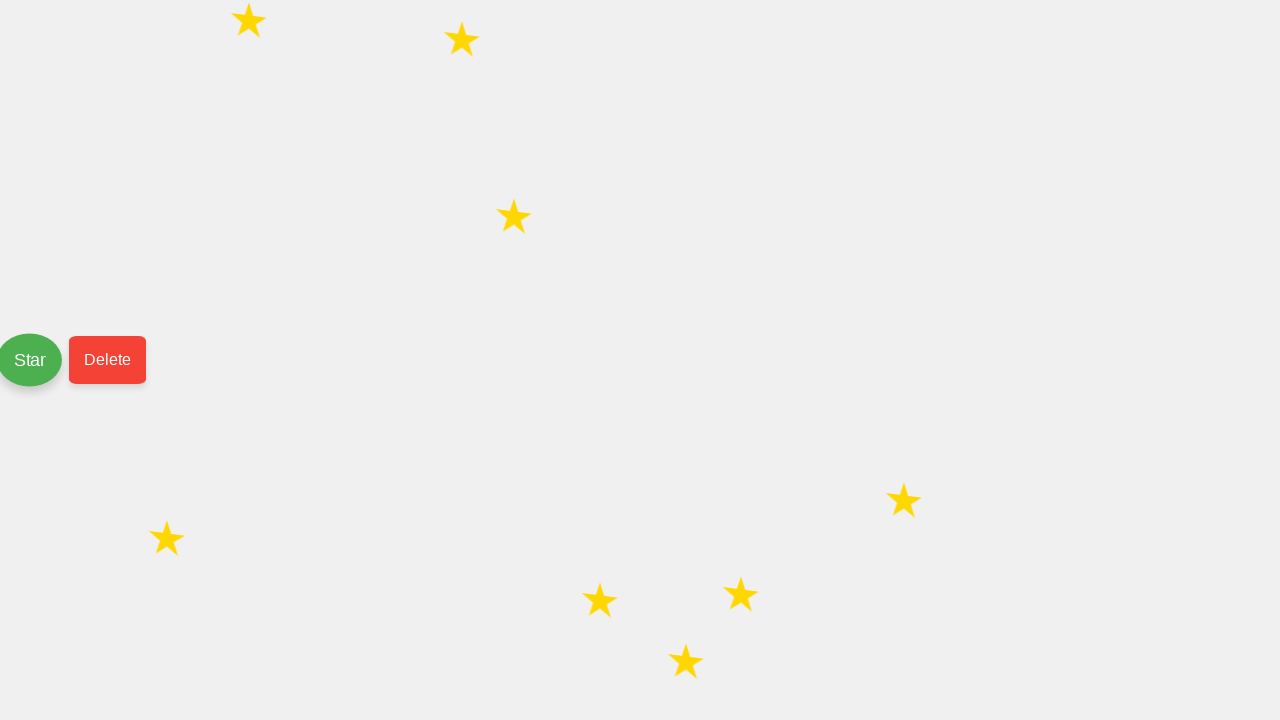

Clicked delete button to remove star 1 at (108, 360) on #delete-button
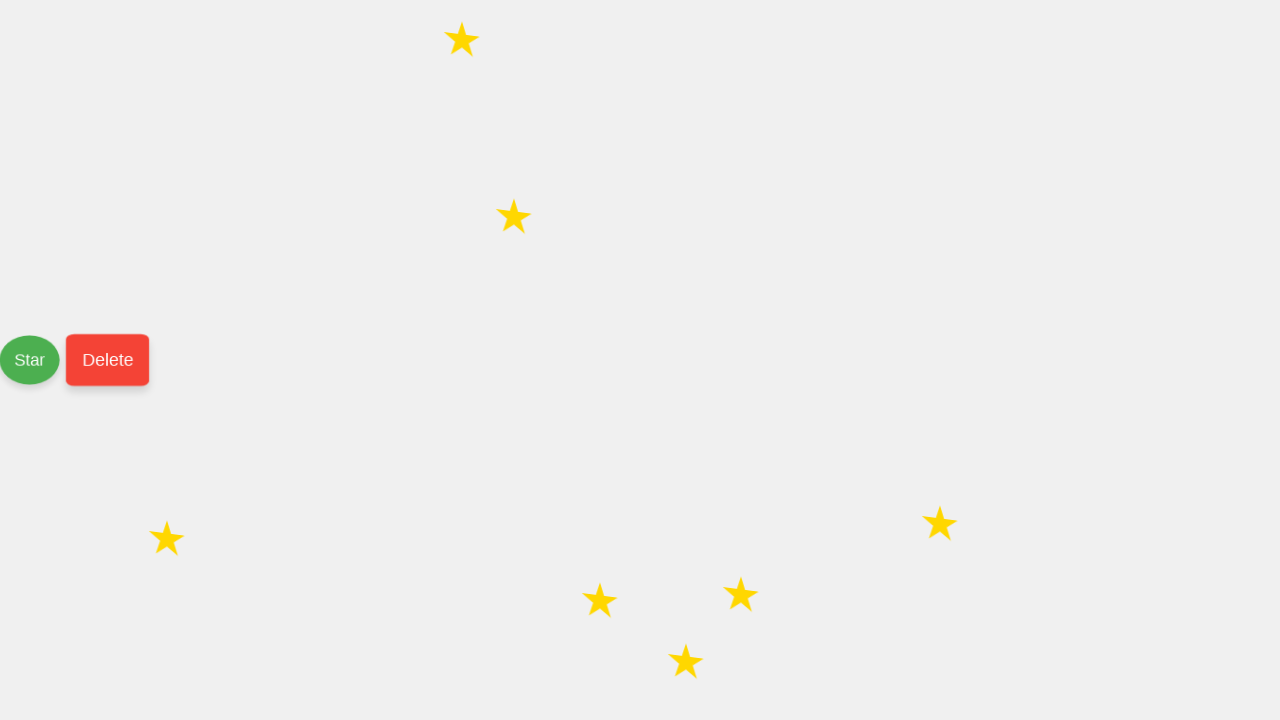

Clicked delete button to remove star 2 at (108, 360) on #delete-button
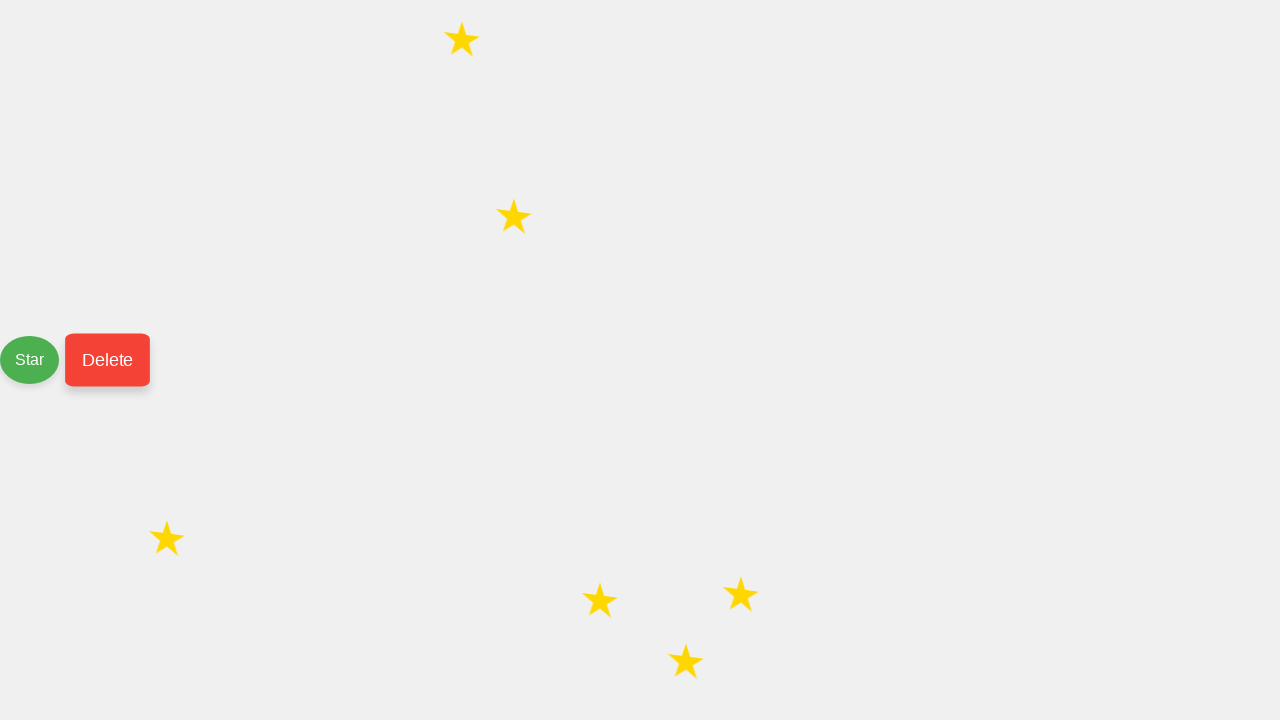

Located all stars on page, found 8 stars
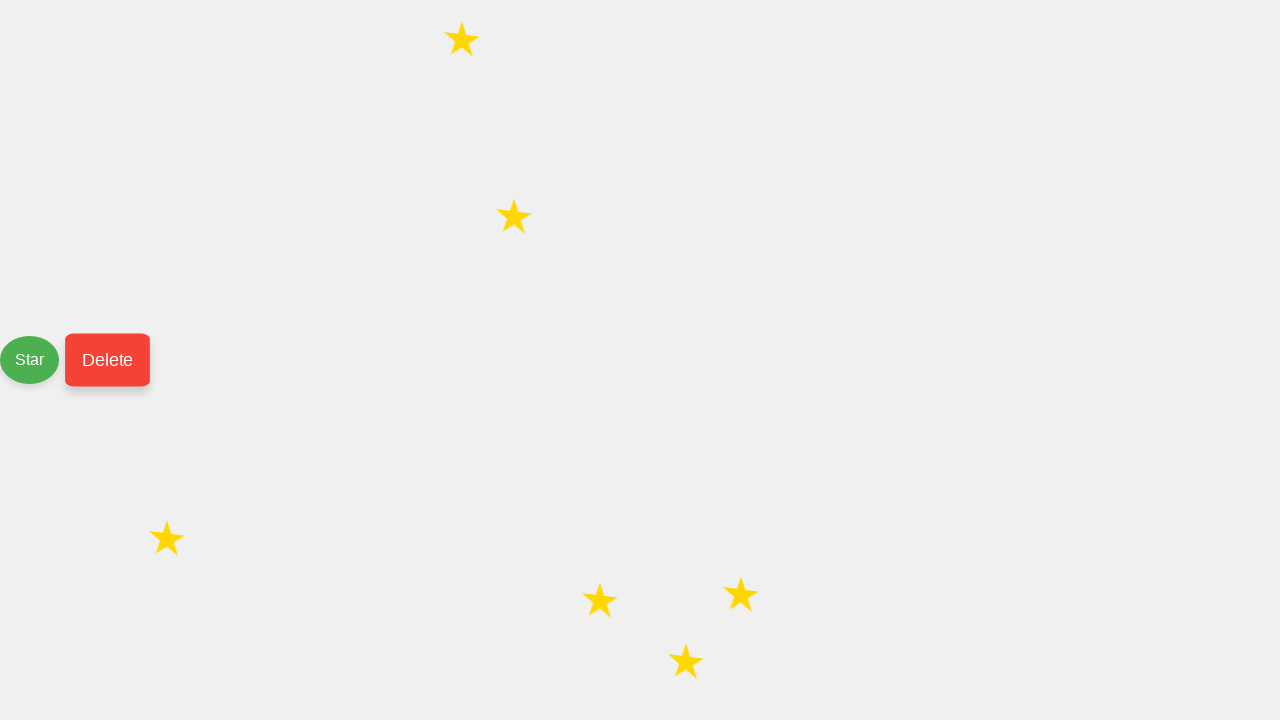

Verified that 8 stars remain after adding 10 and deleting 2
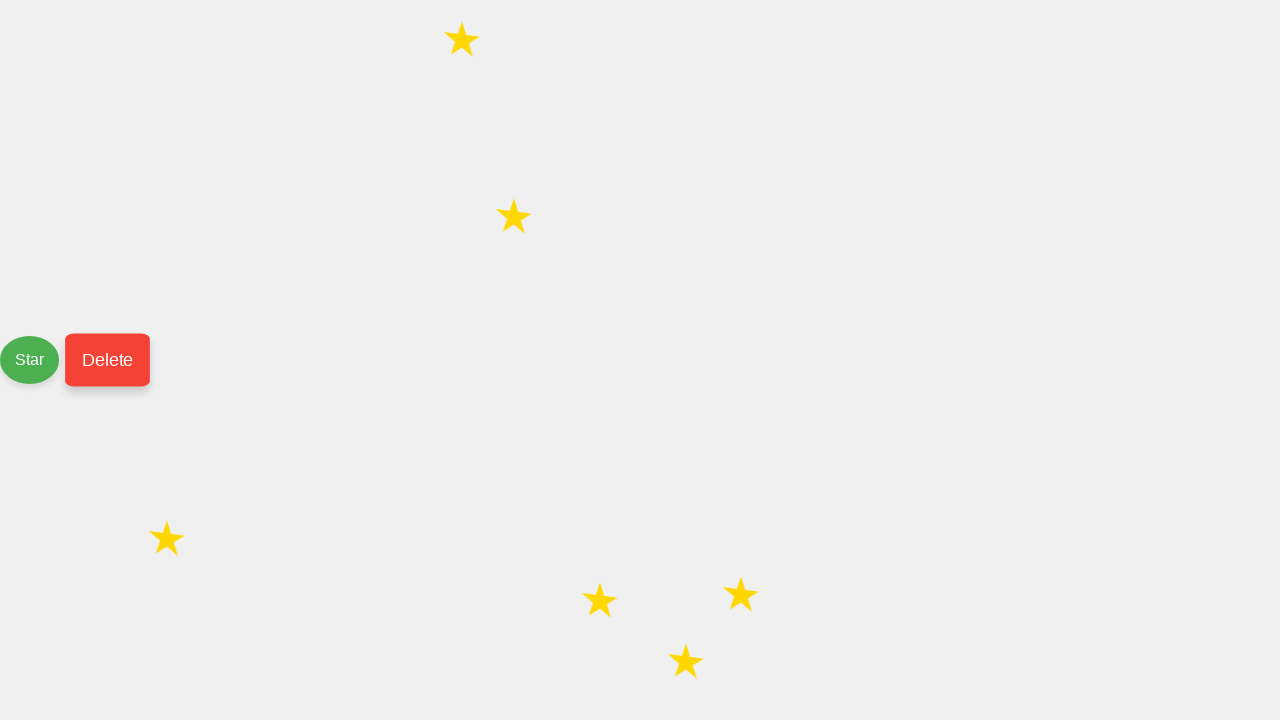

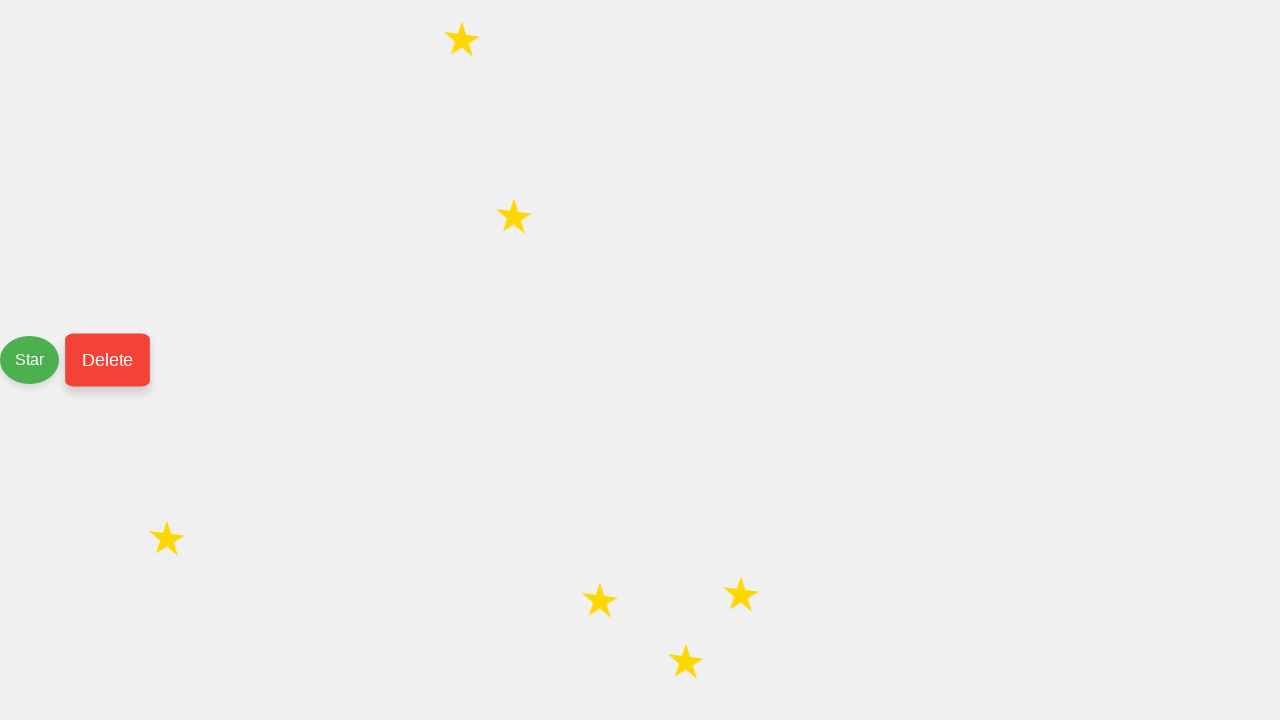